Tests the Python.org website search functionality by entering "pycon" as a search query and submitting the form

Starting URL: http://www.python.org

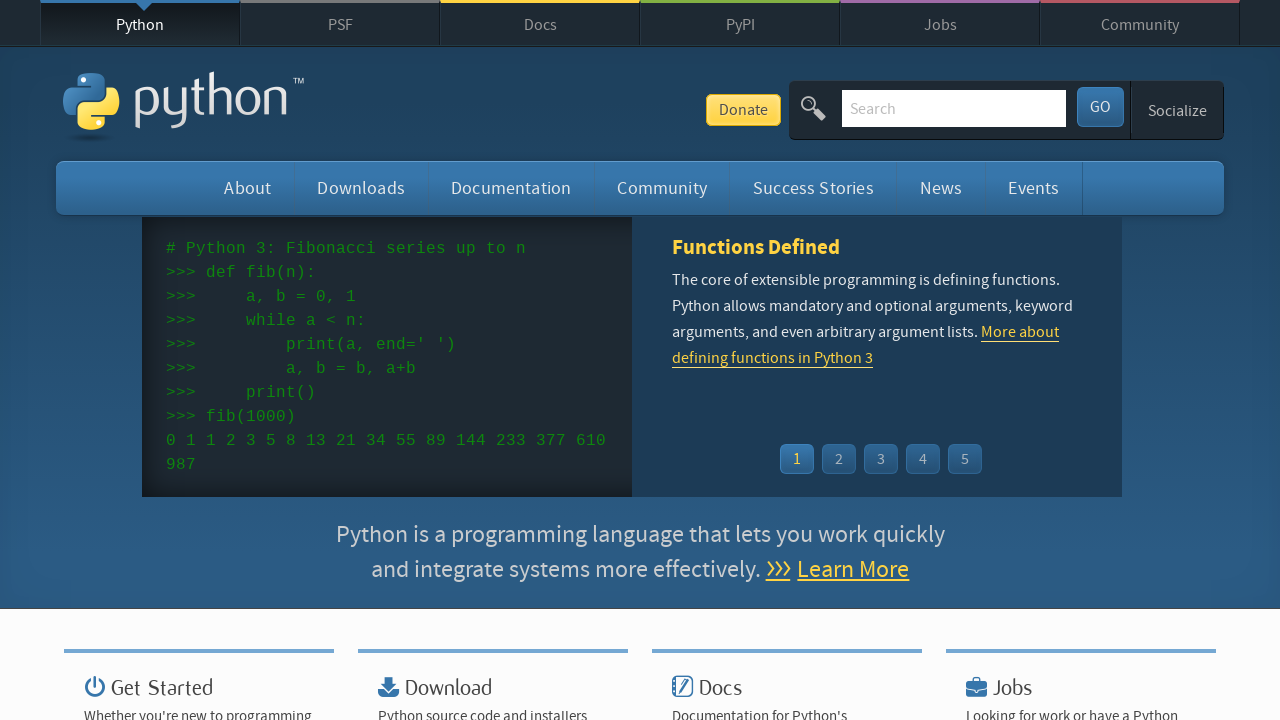

Verified page title contains 'Python'
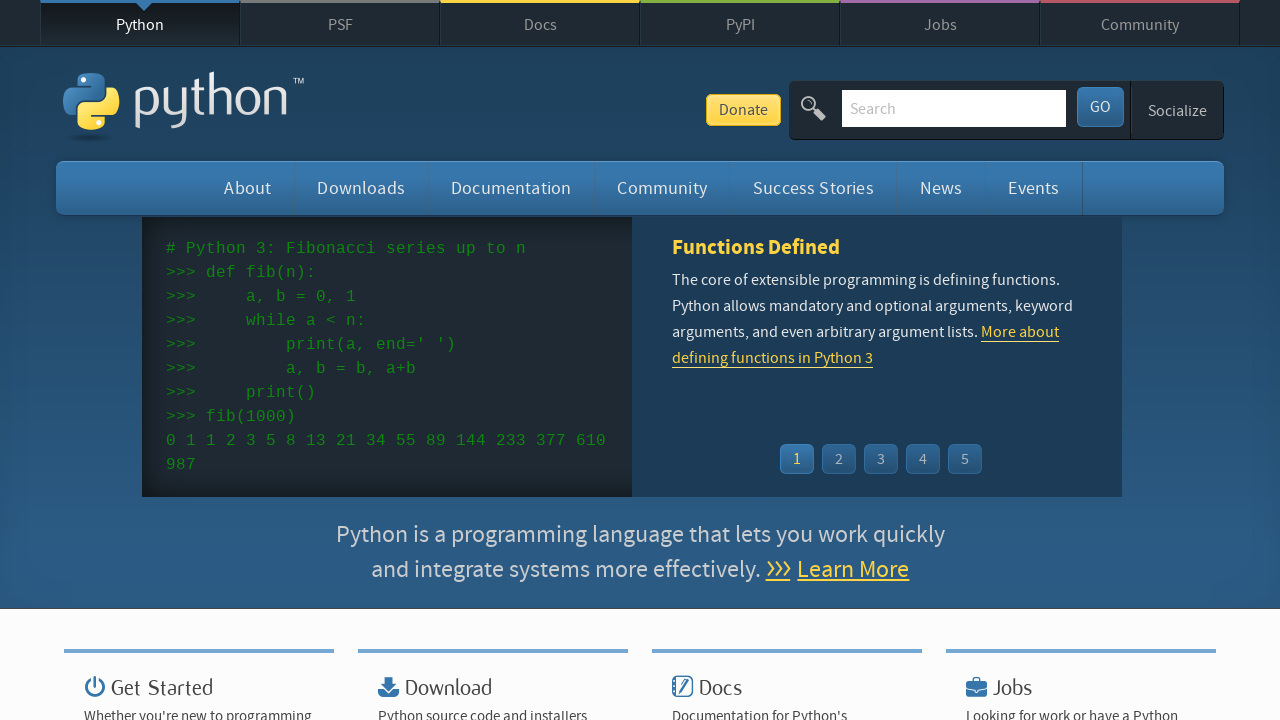

Filled search box with 'pycon' on input[name='q']
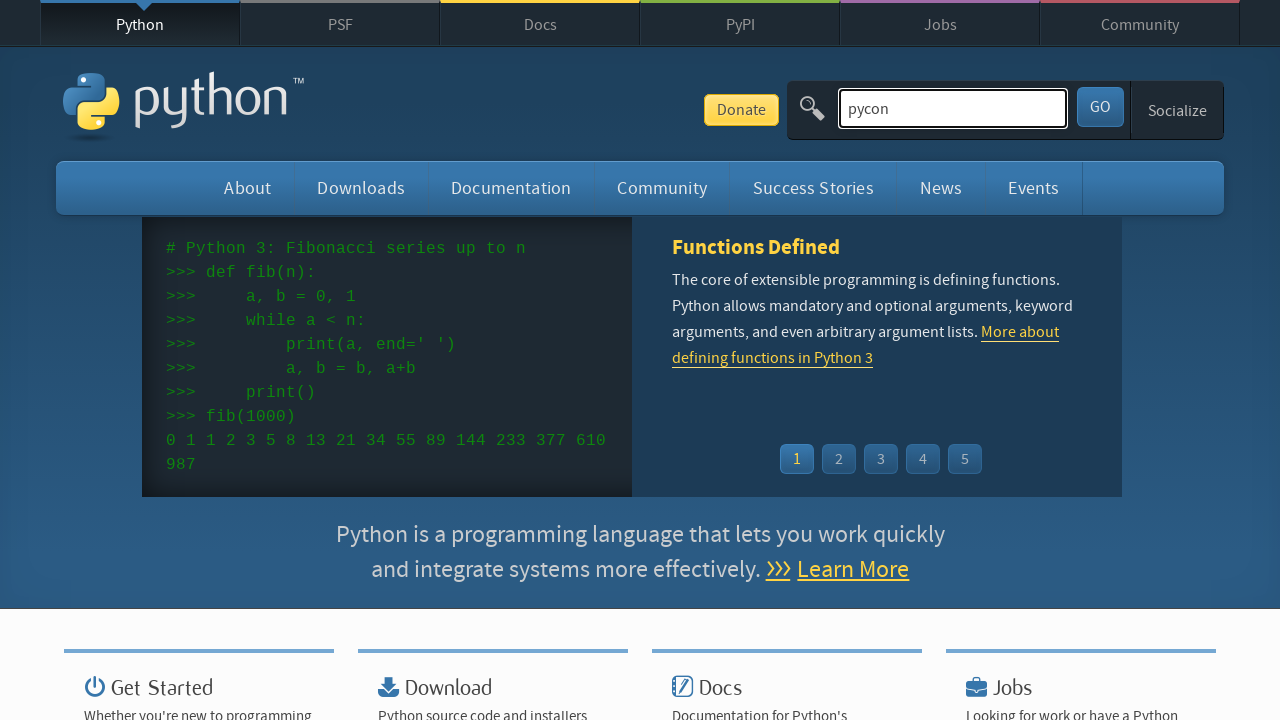

Pressed Enter to submit search query on input[name='q']
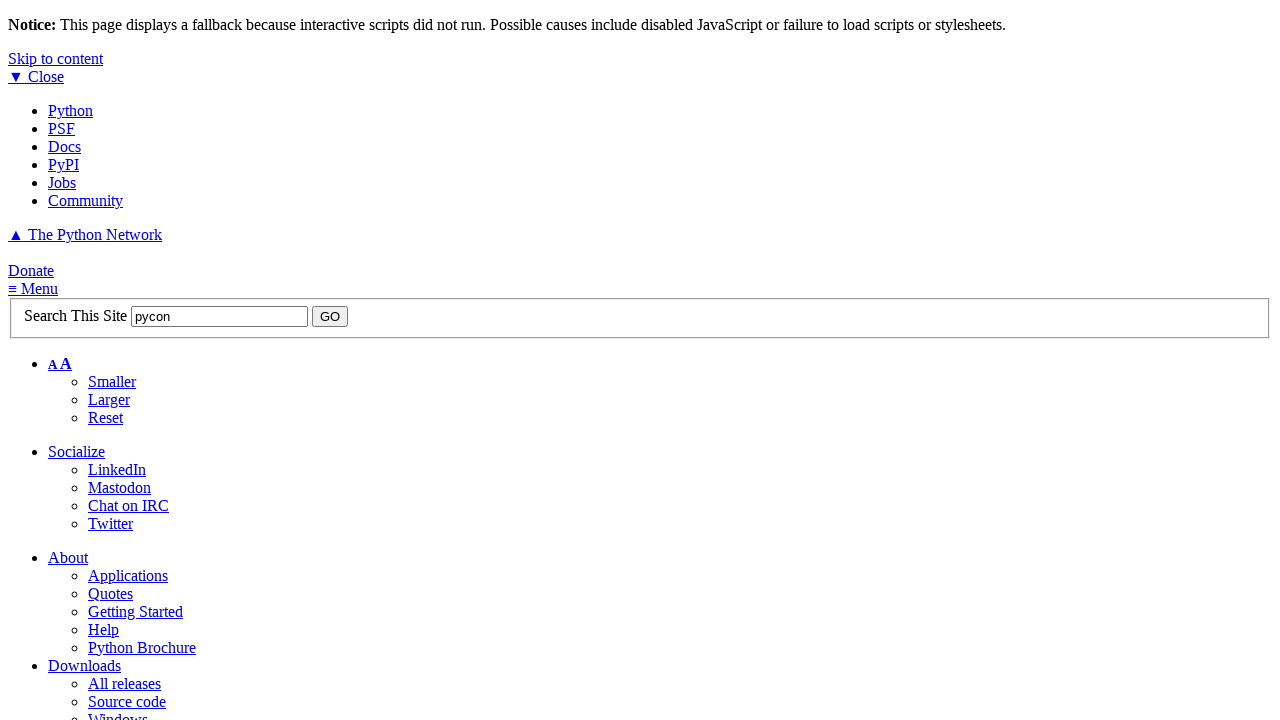

Waited for page to load (networkidle)
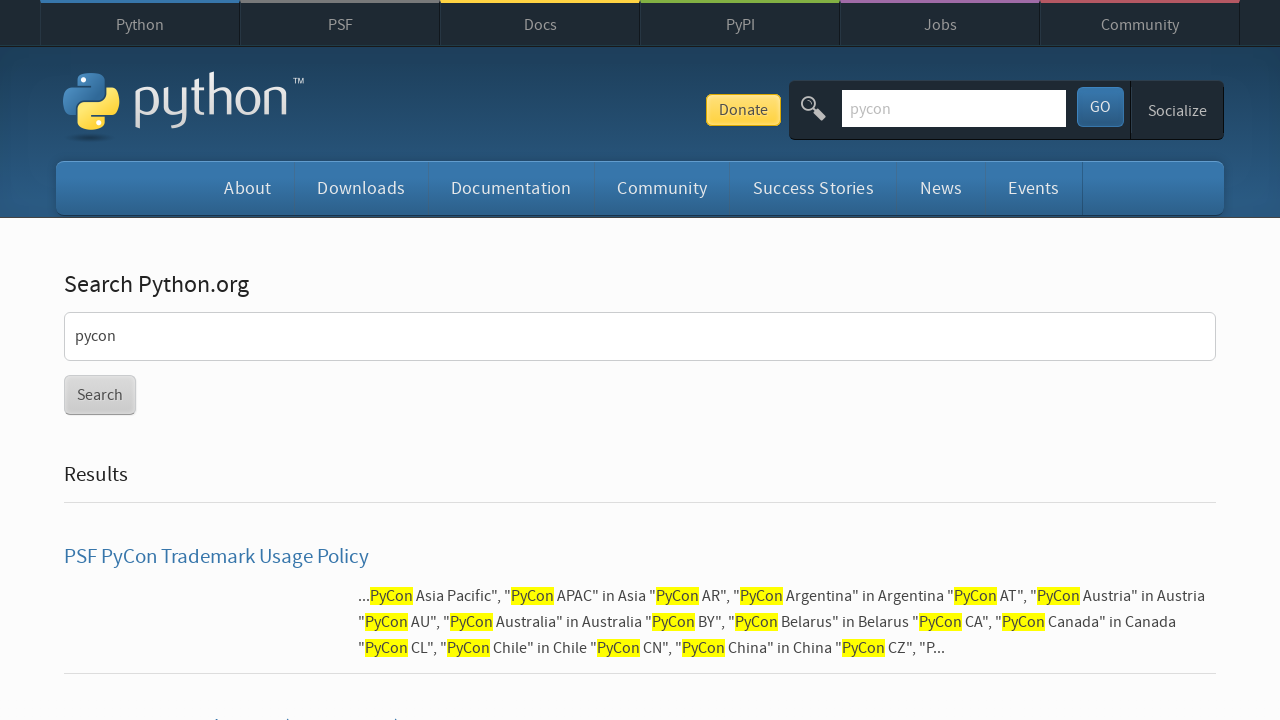

Verified search results are displayed (no 'No results found' message)
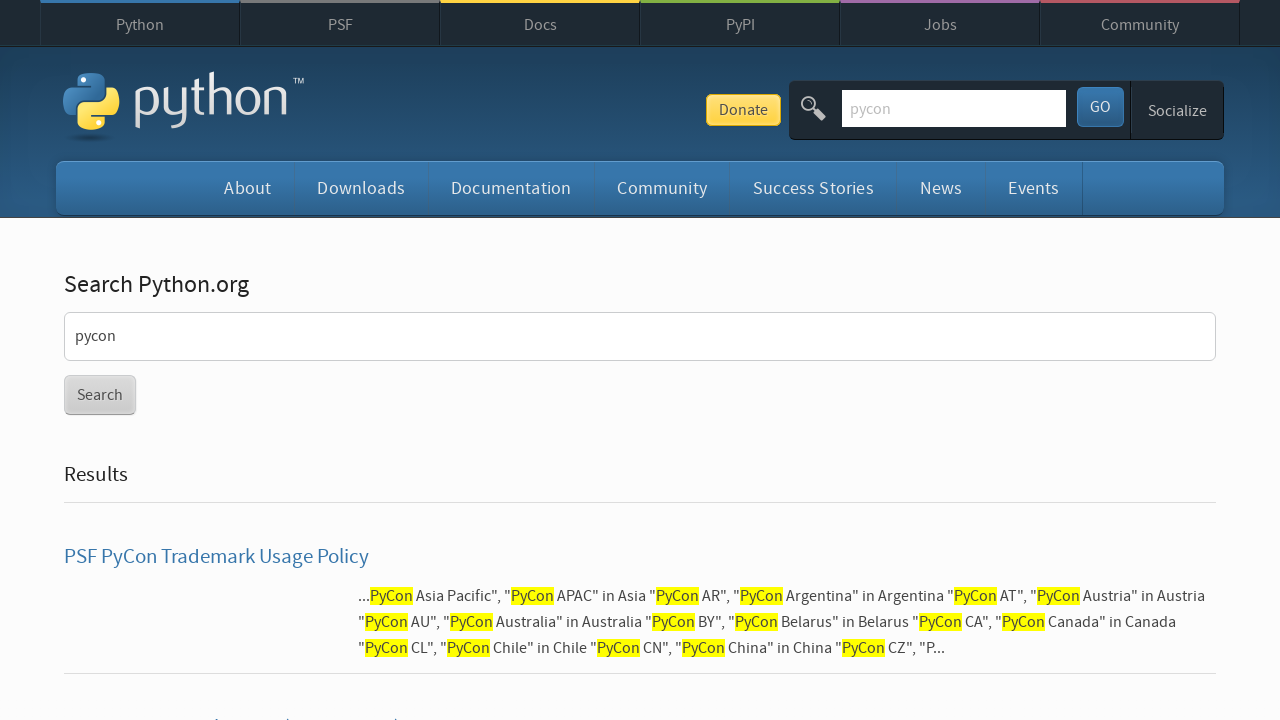

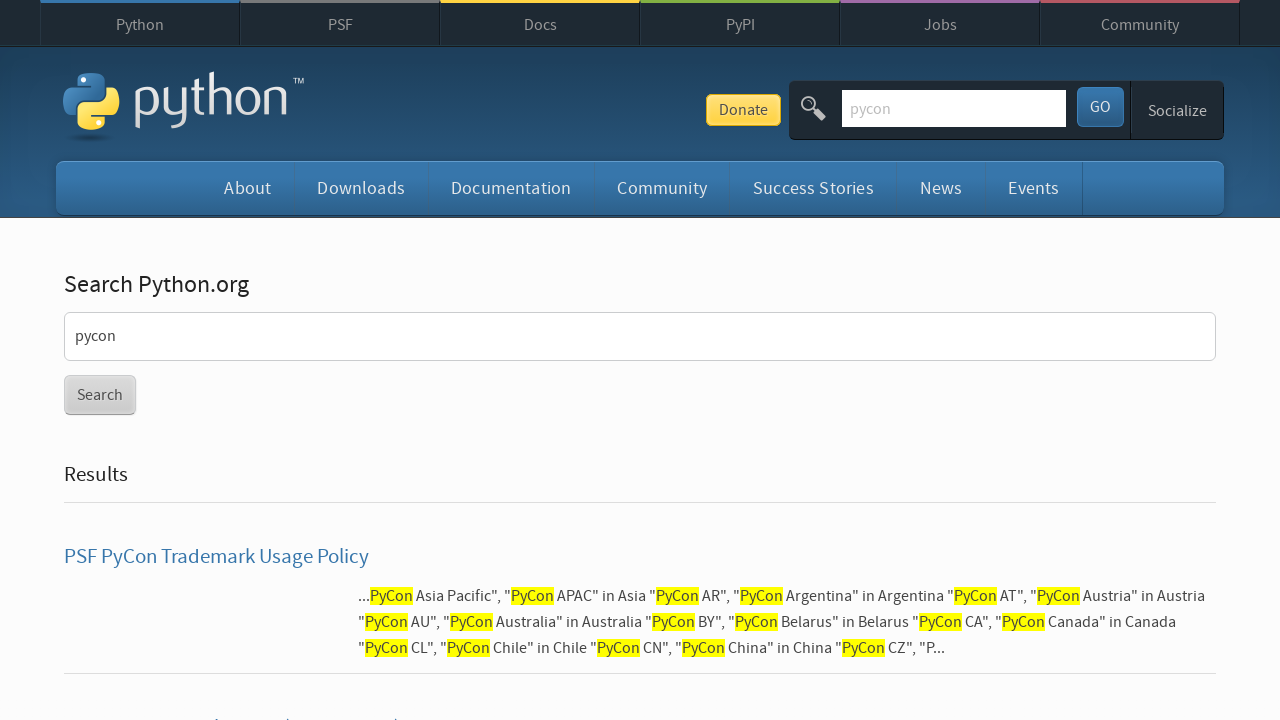